Tests iframe functionality by verifying text content in outer and nested iframes, filling a text input in the outer frame, and clicking to access multiple frames view.

Starting URL: https://demo.automationtesting.in/Frames.html

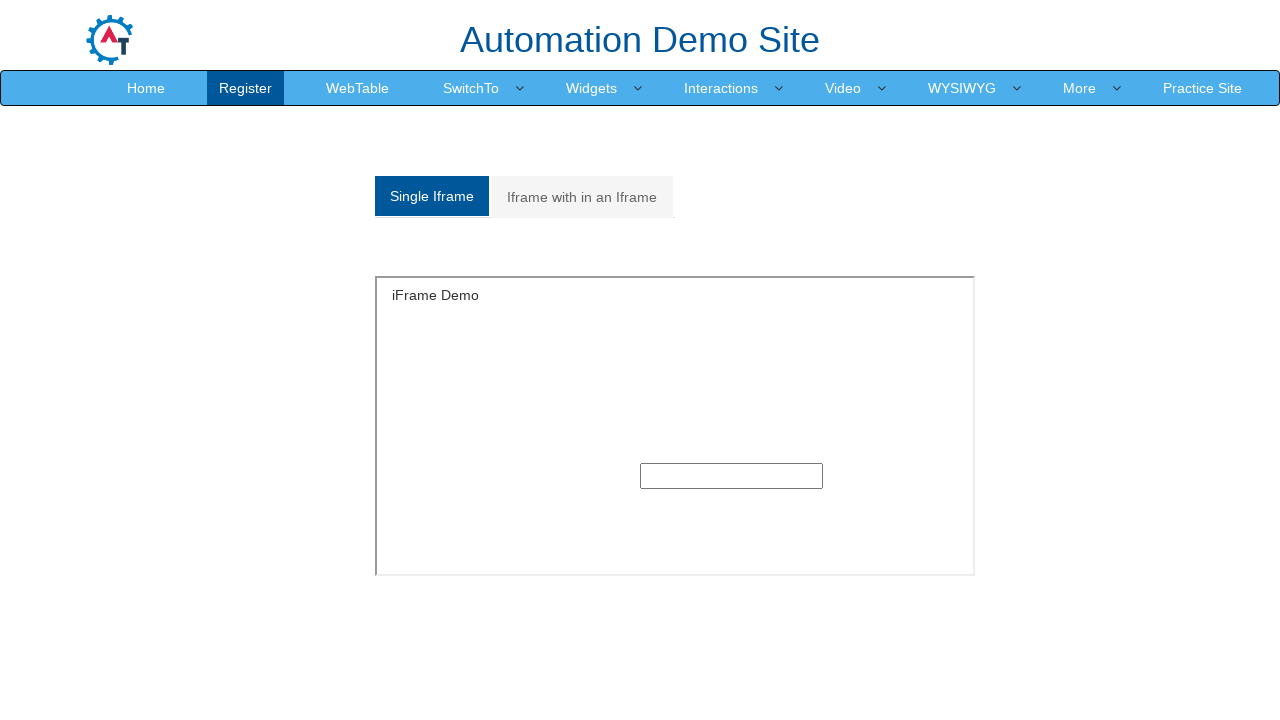

Located outer iframe with src='SingleFrame.html'
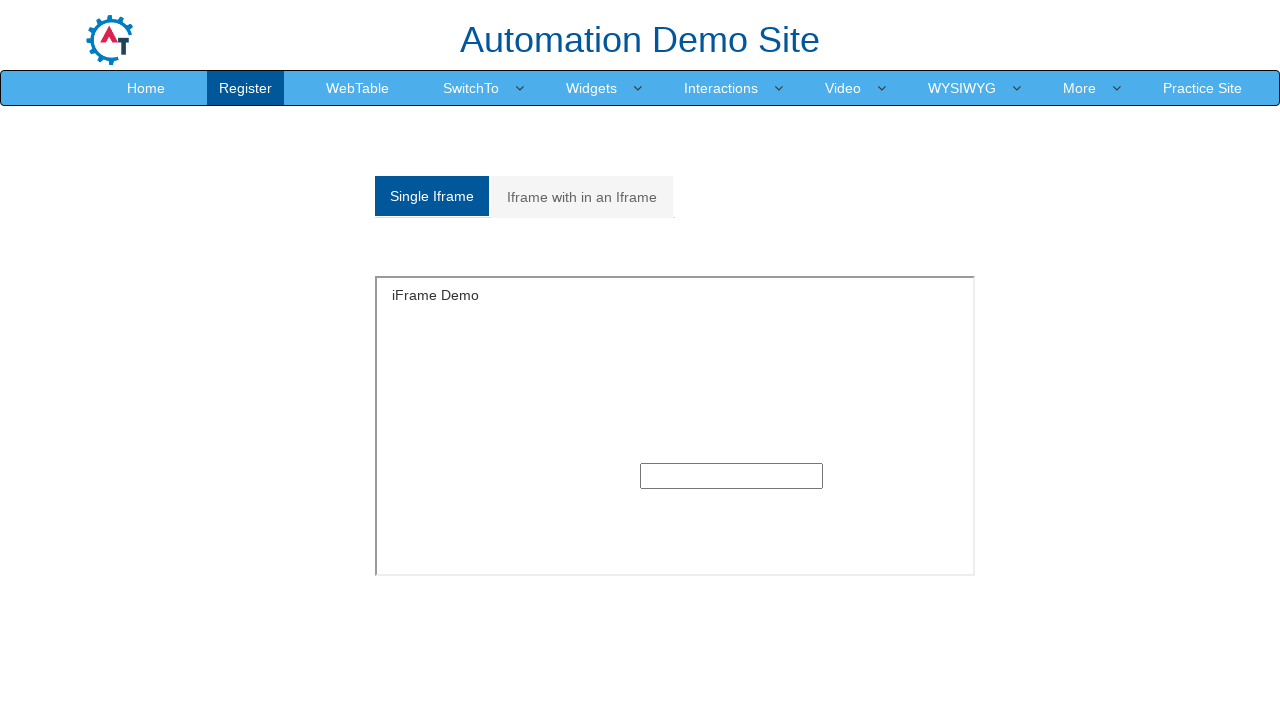

Located h5 heading element in outer frame
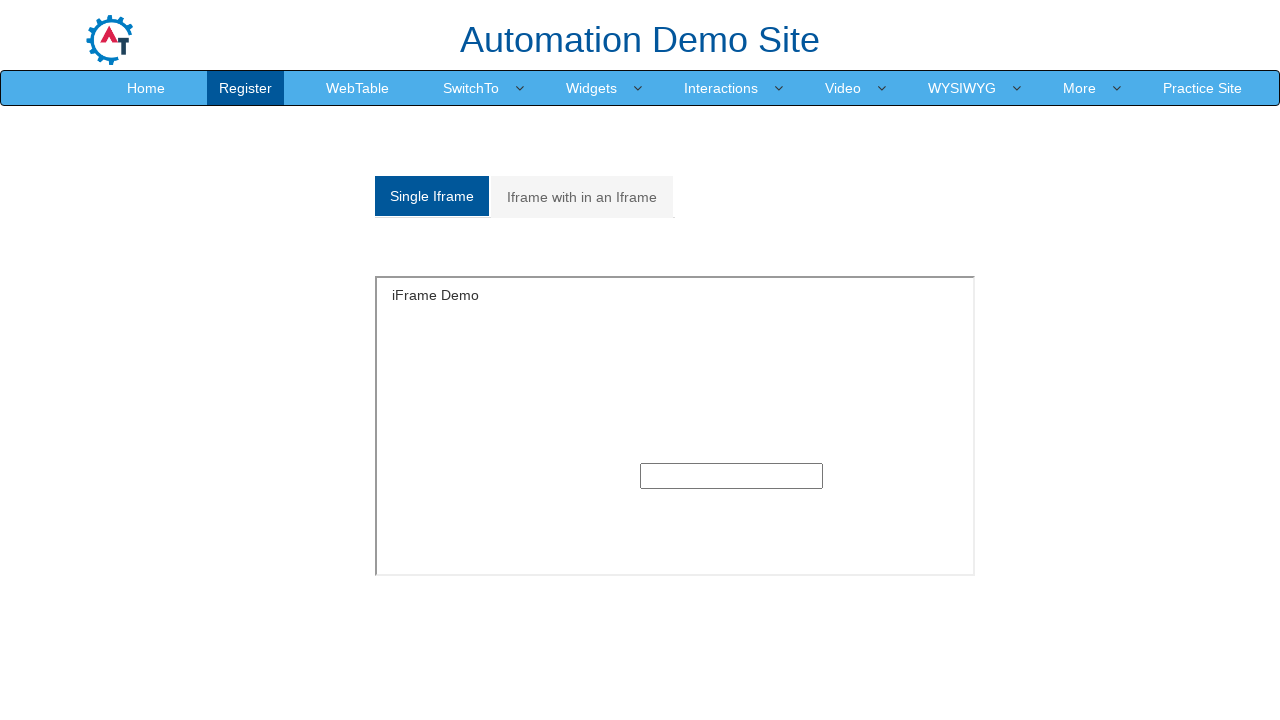

Located text input field in outer frame
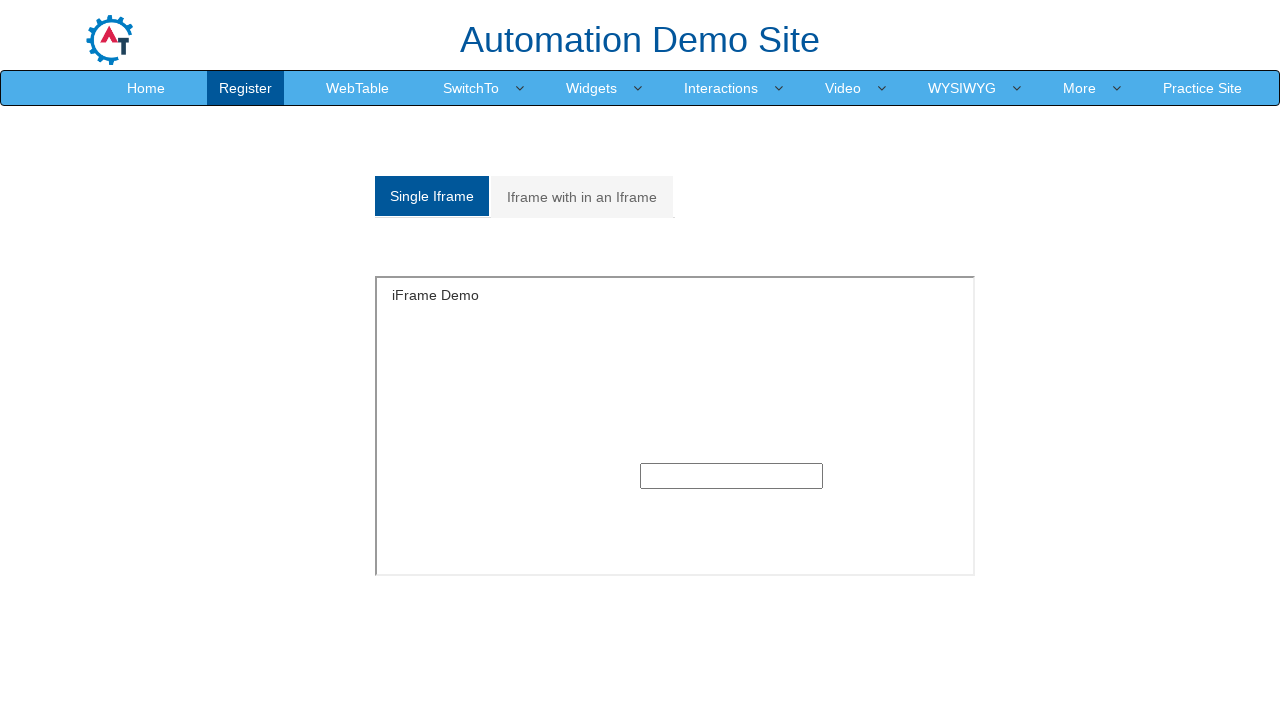

Located link to multiple frames view
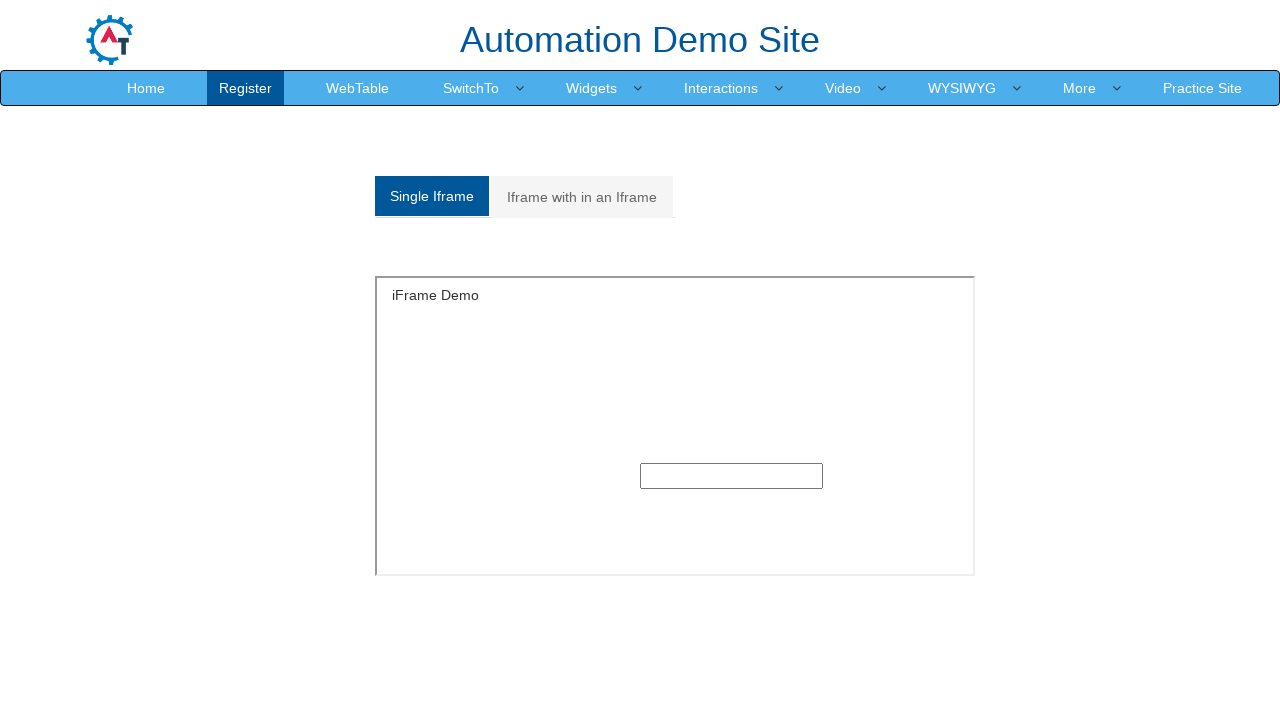

Retrieved heading text from outer frame: 'iFrame Demo'
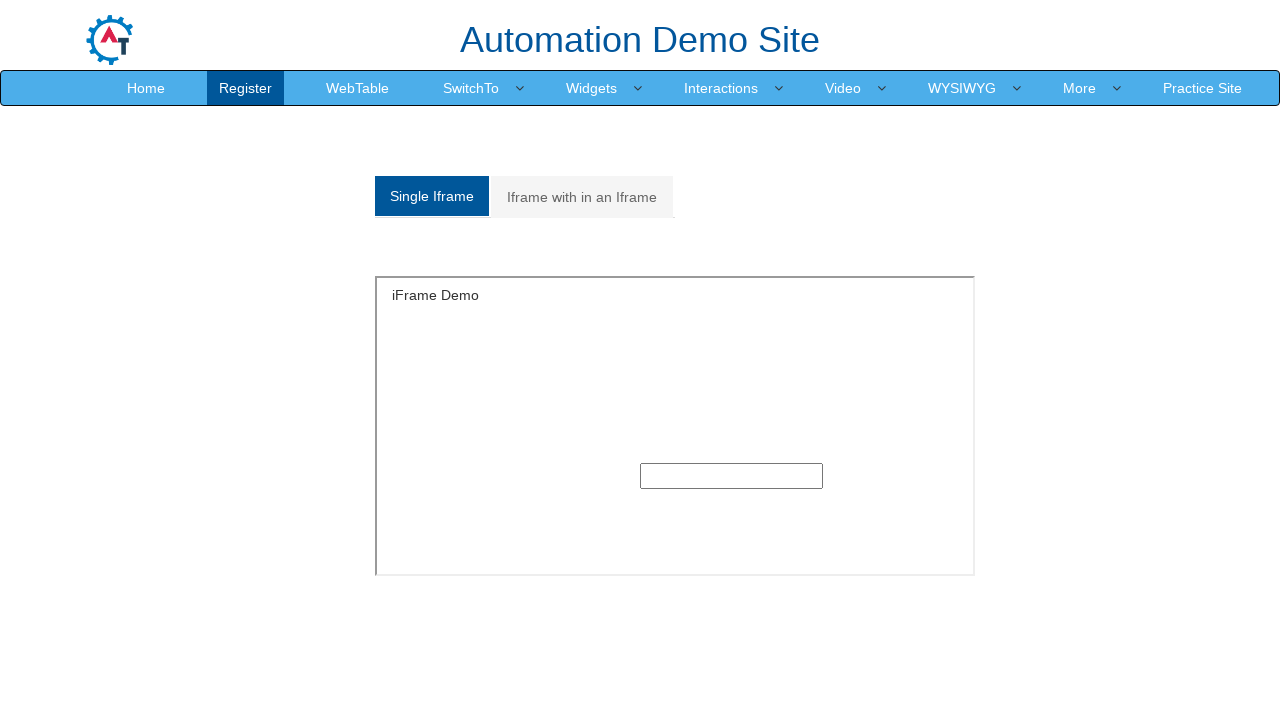

Asserted heading text matches expected value 'iFrame Demo'
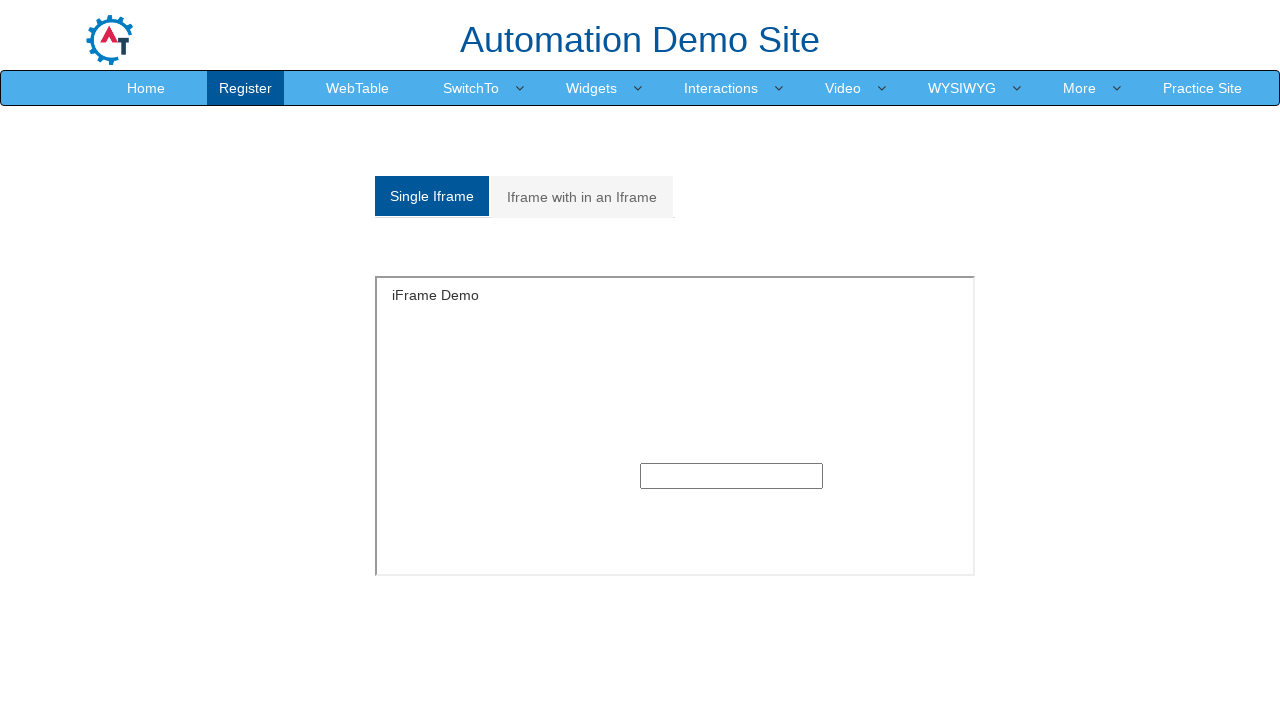

Filled text input in outer frame with 'sample test input' on iframe[src='SingleFrame.html'] >> internal:control=enter-frame >> xpath=//input[
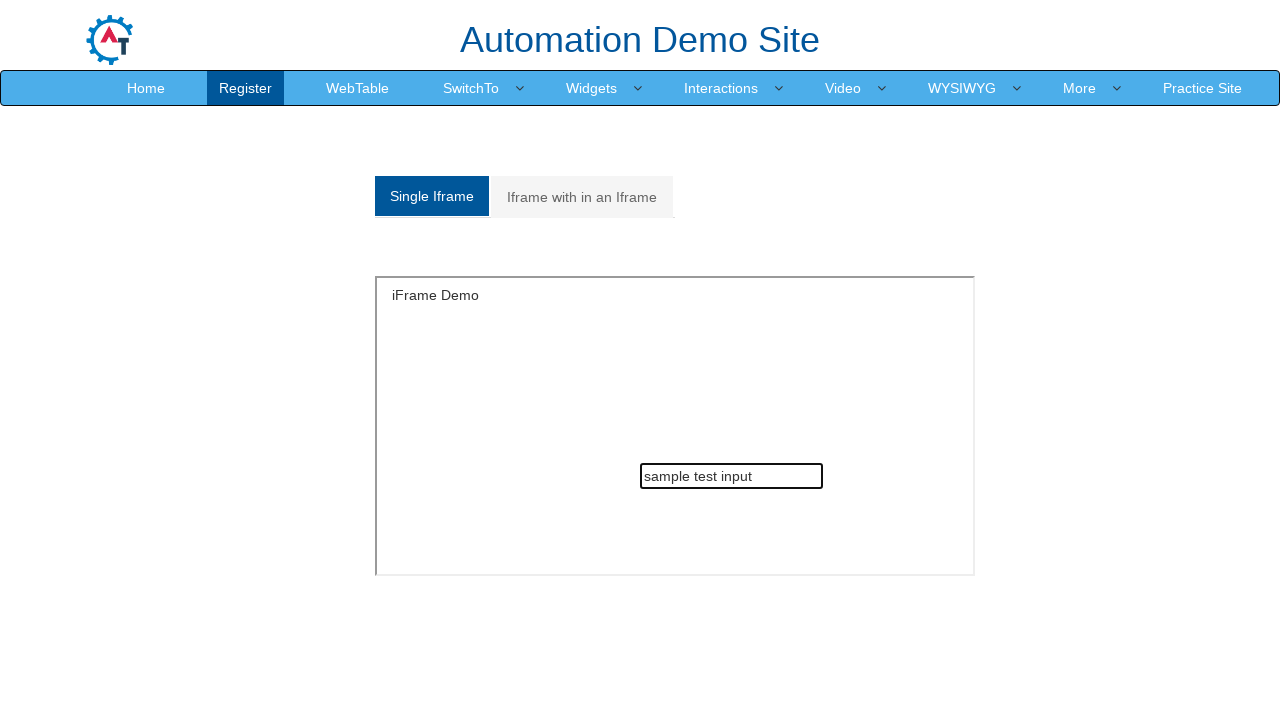

Clicked link to access multiple frames view at (582, 197) on xpath=//a[contains(@href, 'Multiple')]
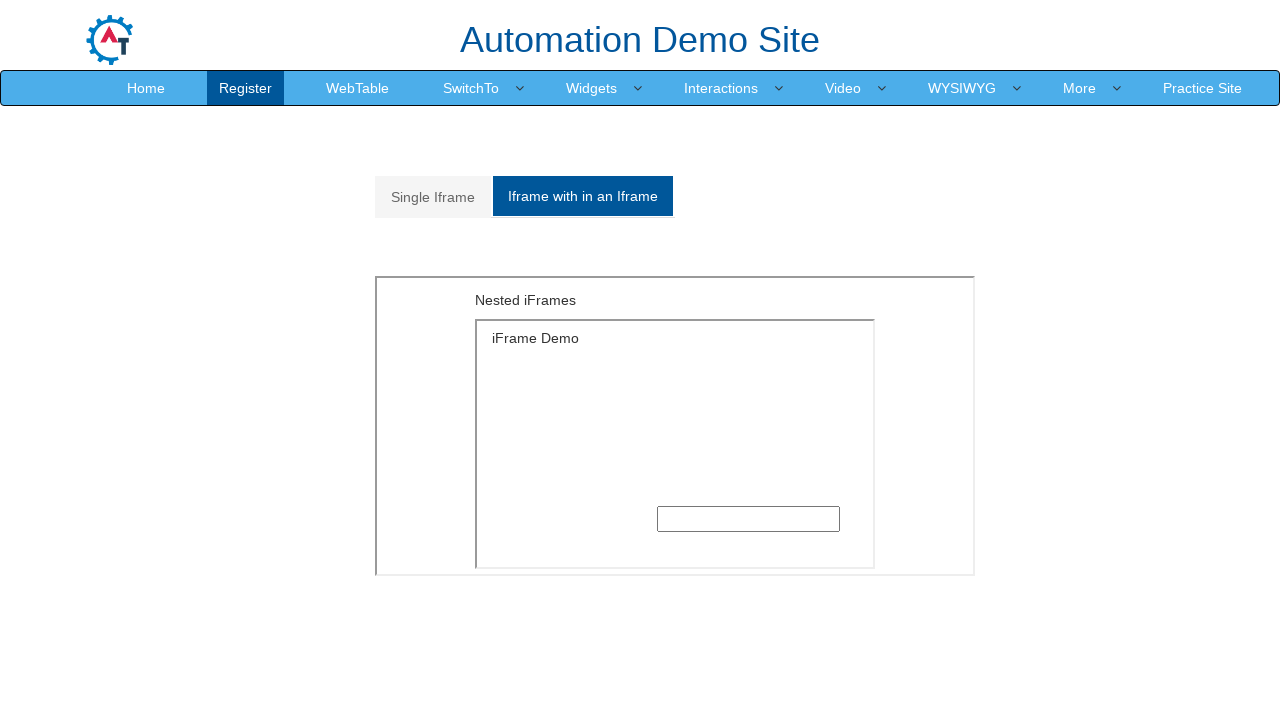

Waited 3 seconds for multiple frames page to load
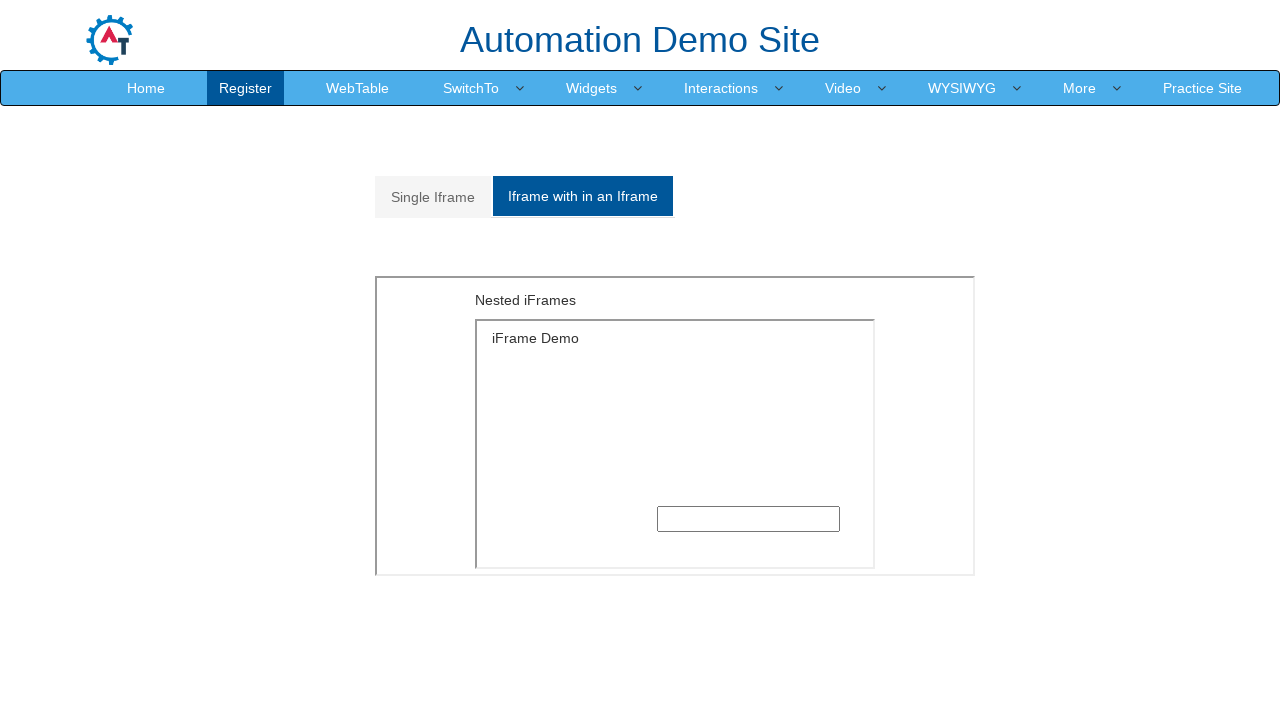

Located outer iframe with src='MultipleFrames.html'
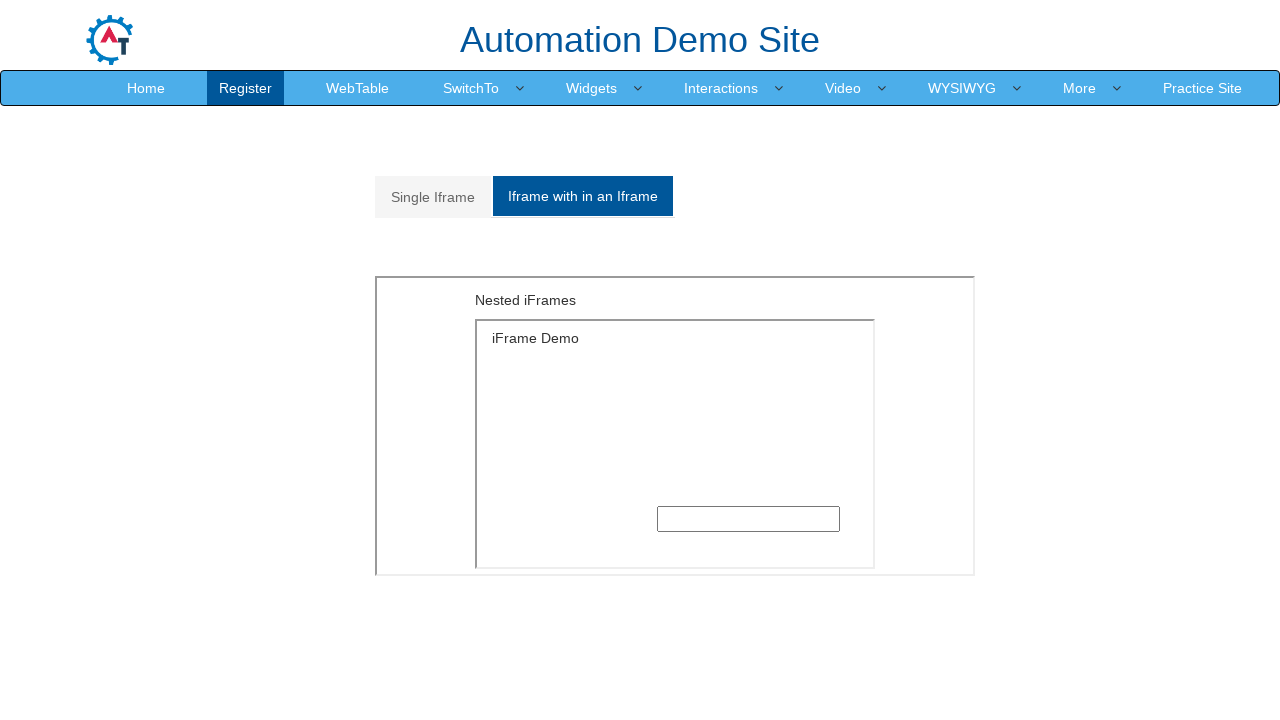

Located nested iframe within multiple frames view
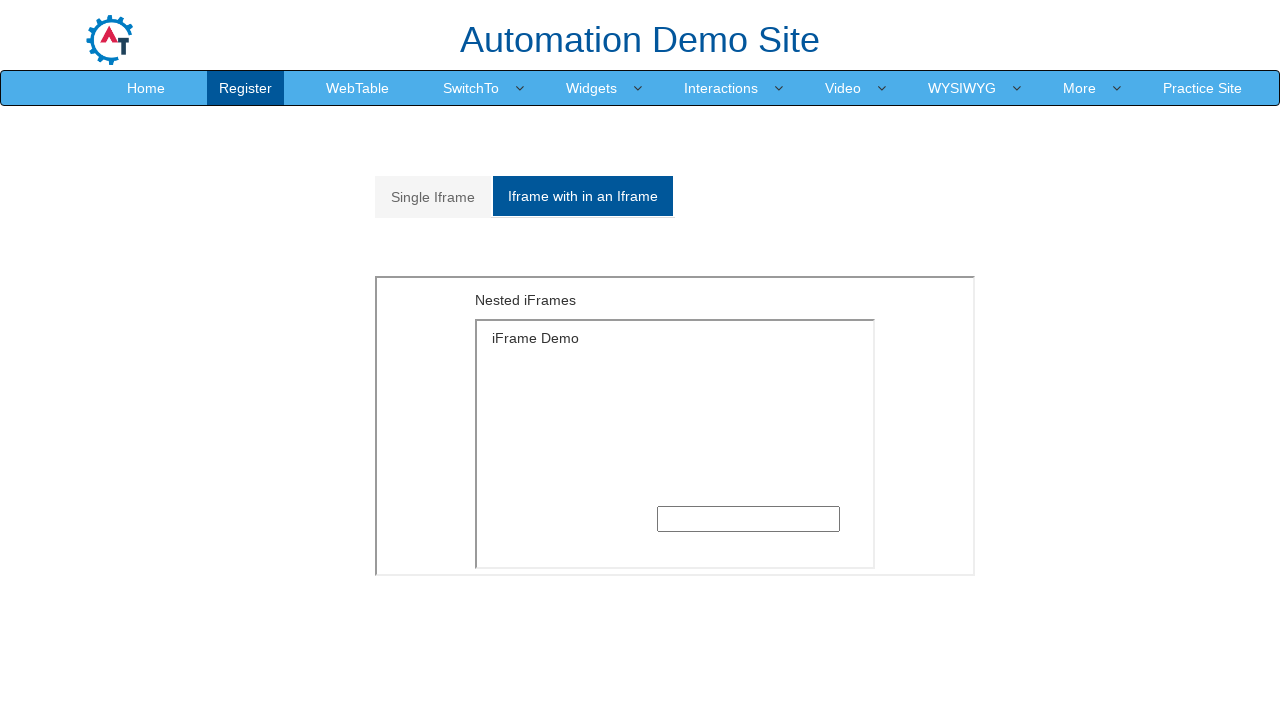

Located h5 heading element in nested iframe
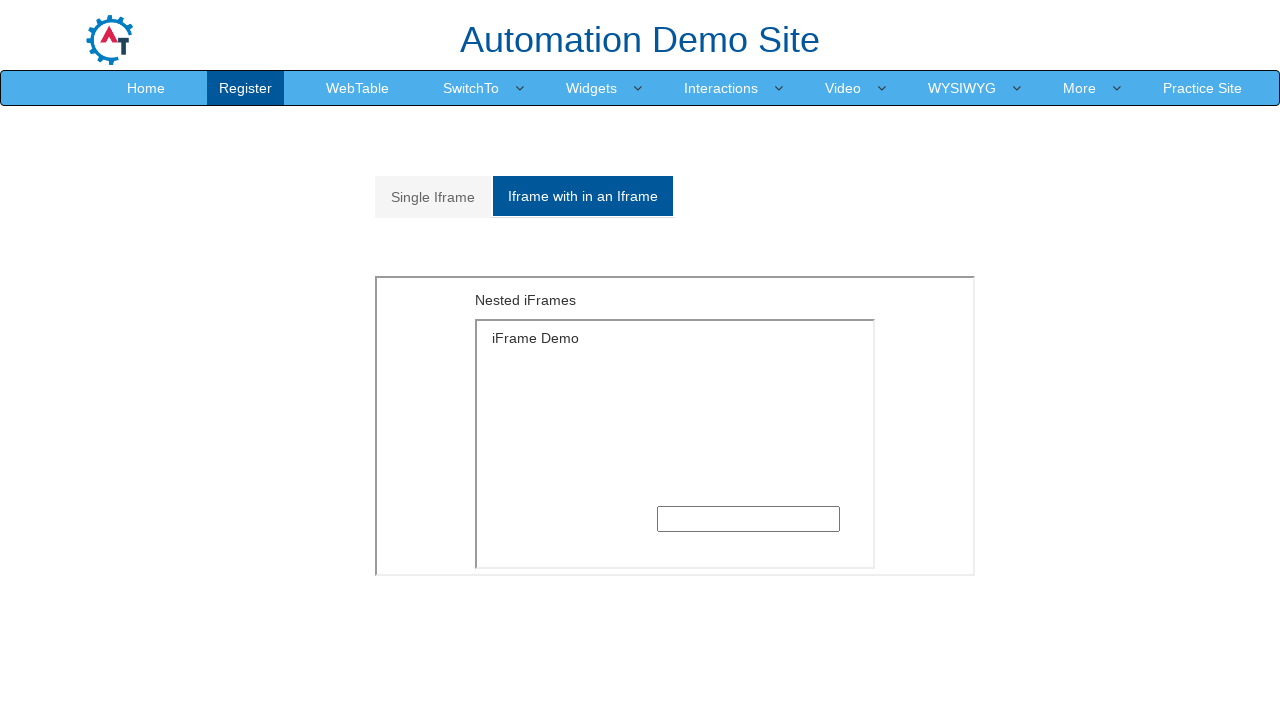

Retrieved heading text from nested iframe: 'iFrame Demo'
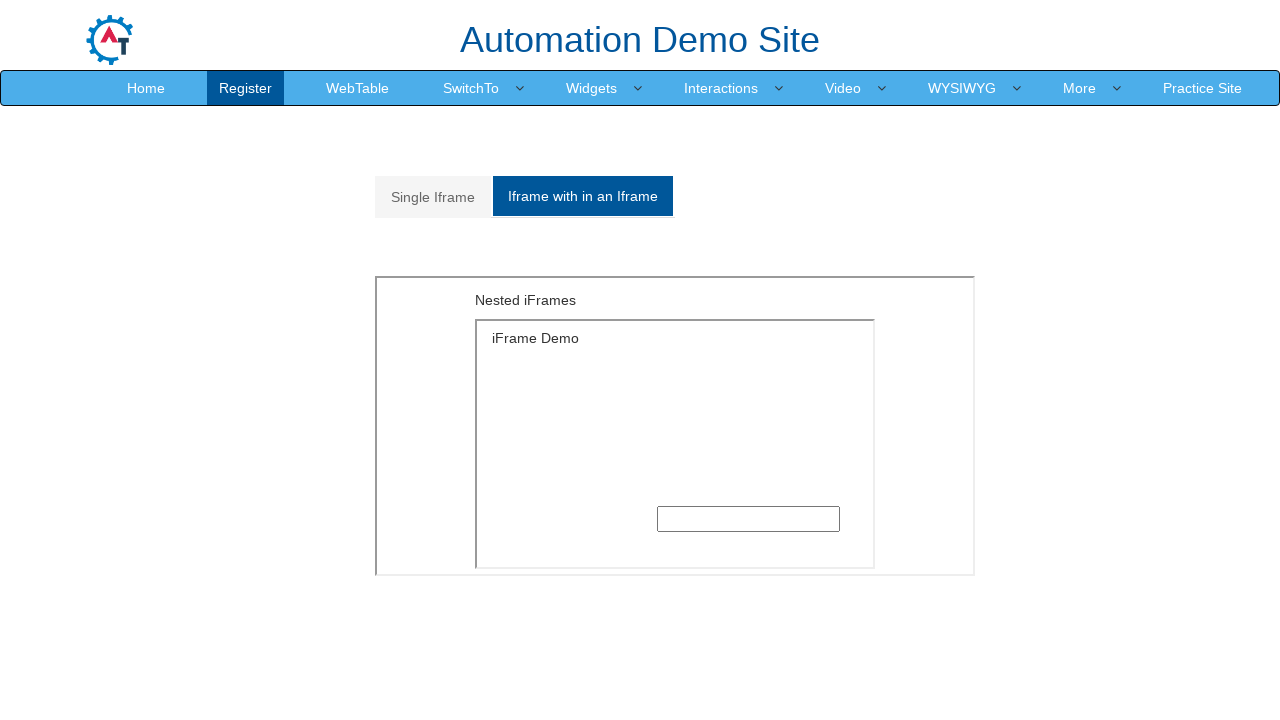

Asserted nested iframe heading text matches expected value 'iFrame Demo'
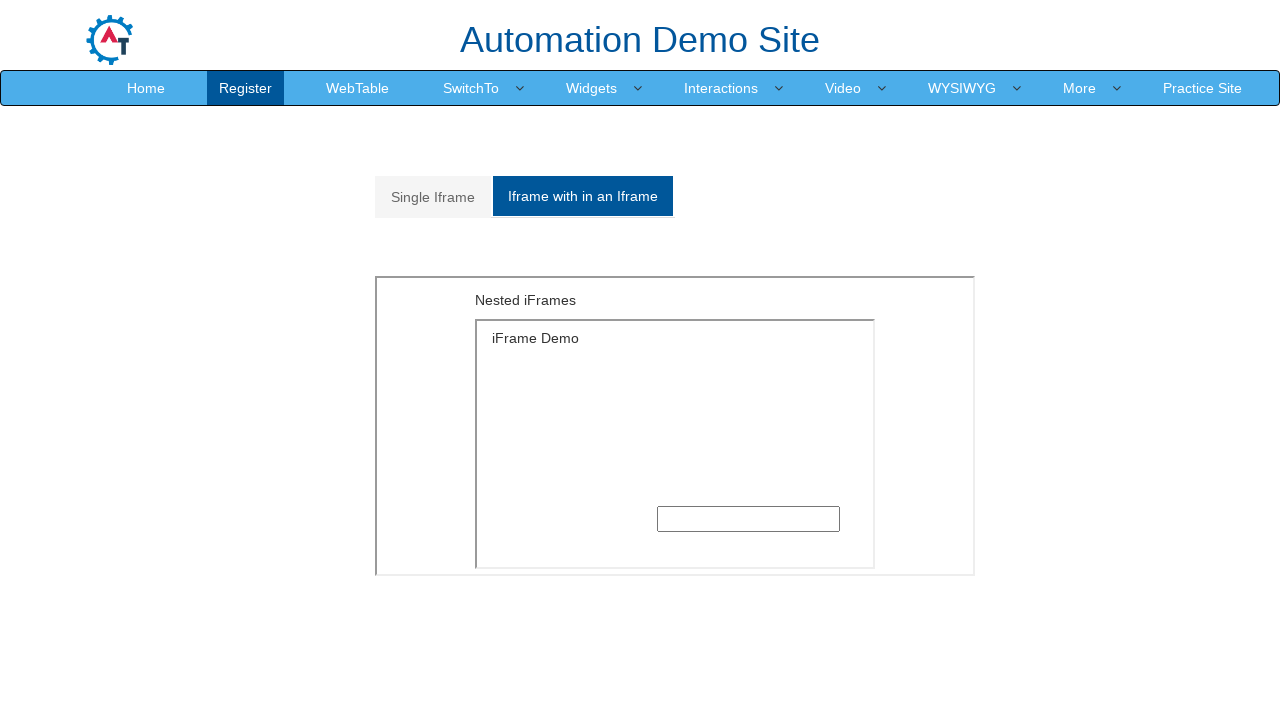

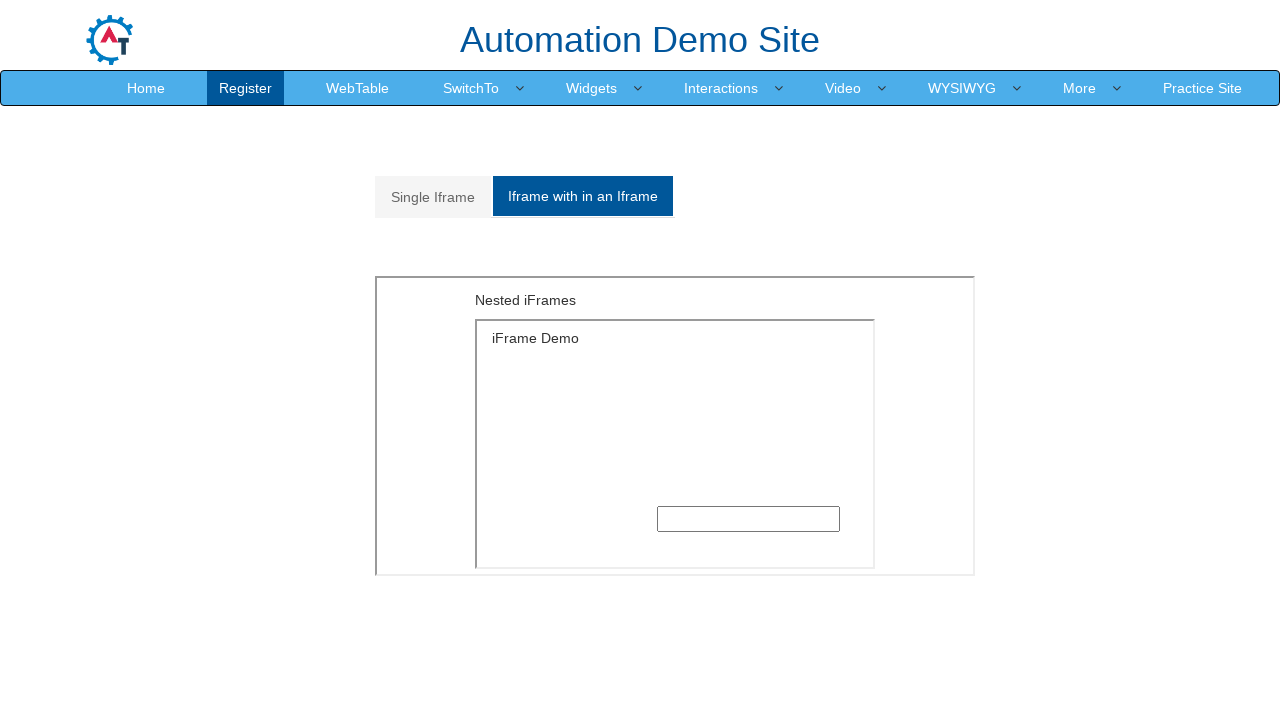